Tests Target.com search functionality by searching for "Noodles" using the search bar

Starting URL: https://www.target.com

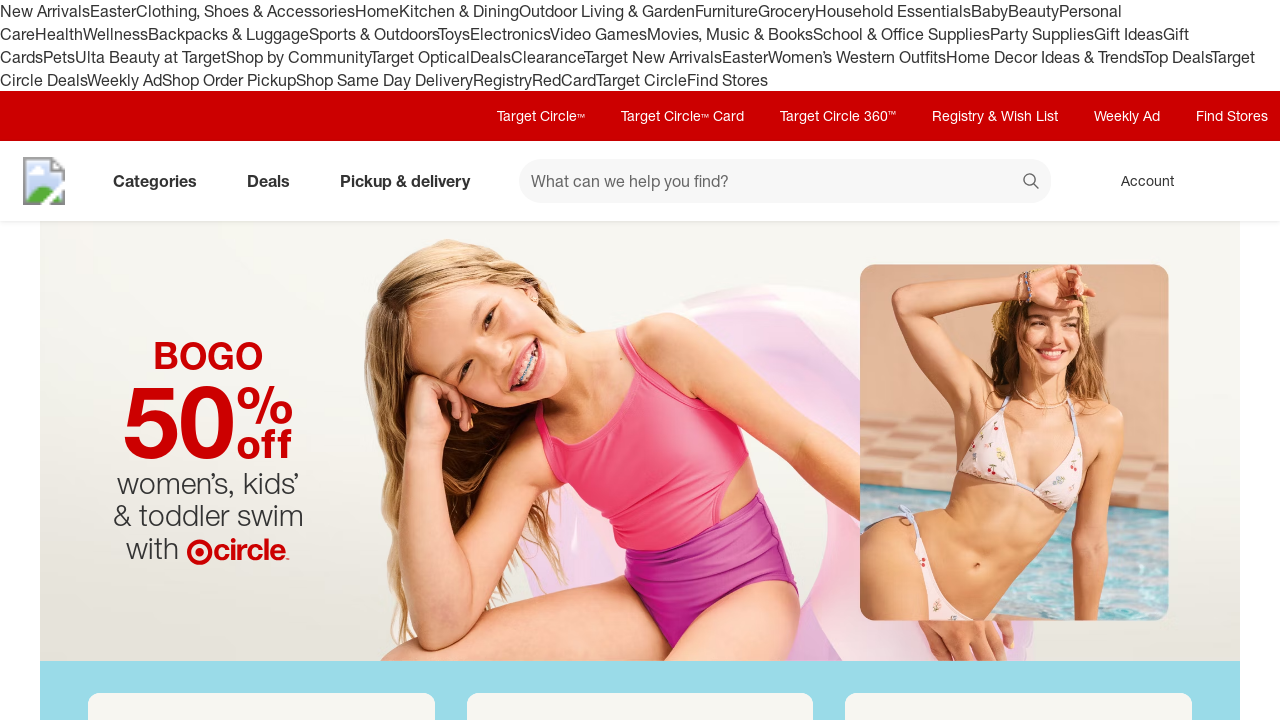

Filled search box with 'Noodles' on #search
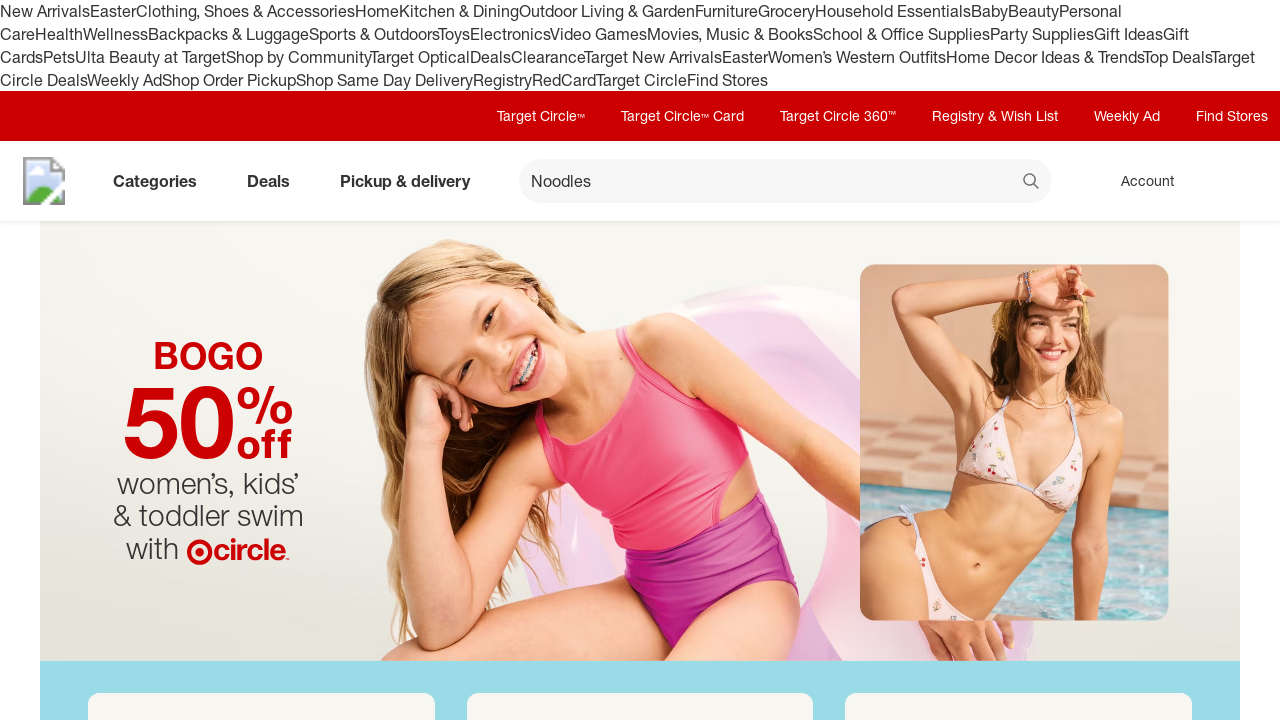

Clicked search button to search for Noodles at (1032, 183) on button[data-test='@web/Search/SearchButton']
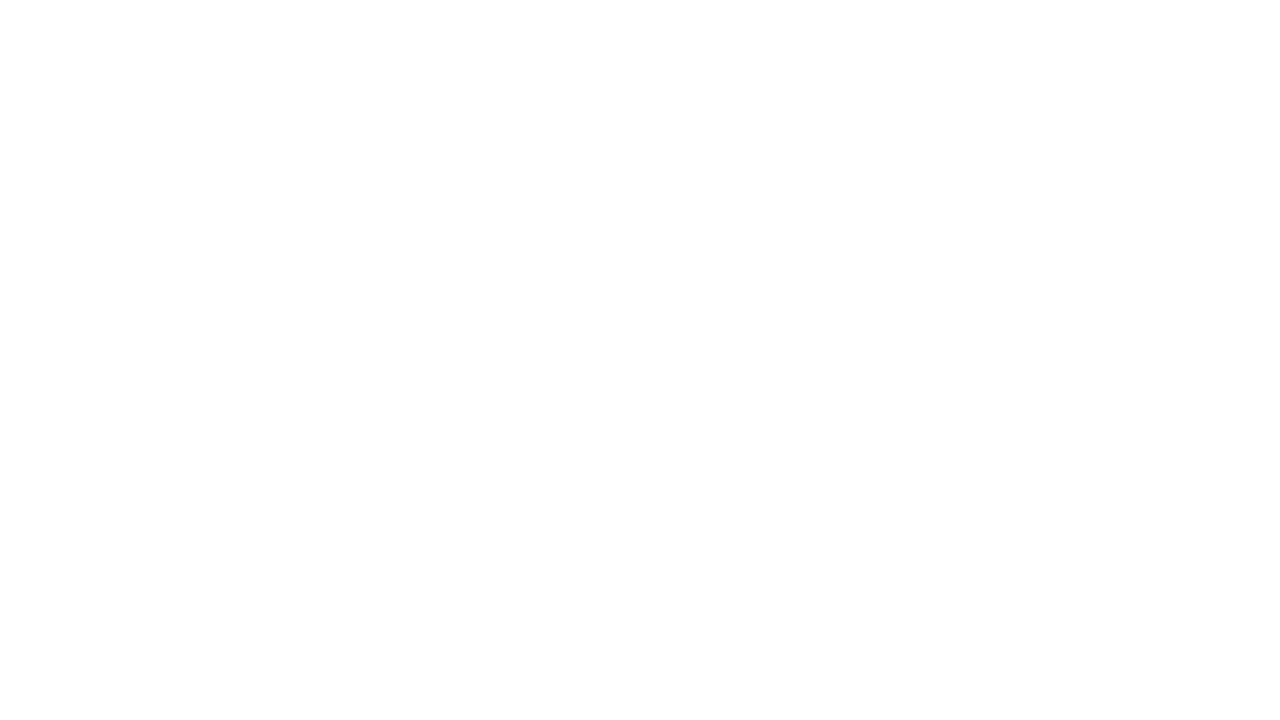

Search results loaded successfully
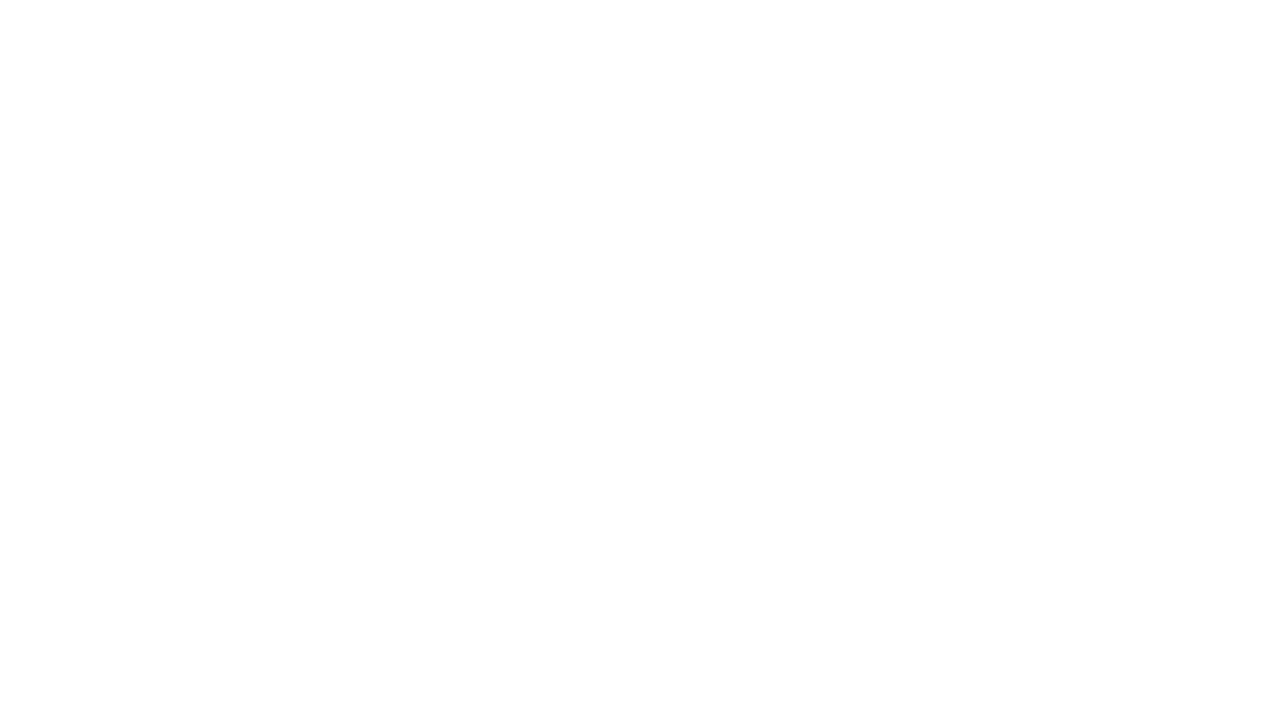

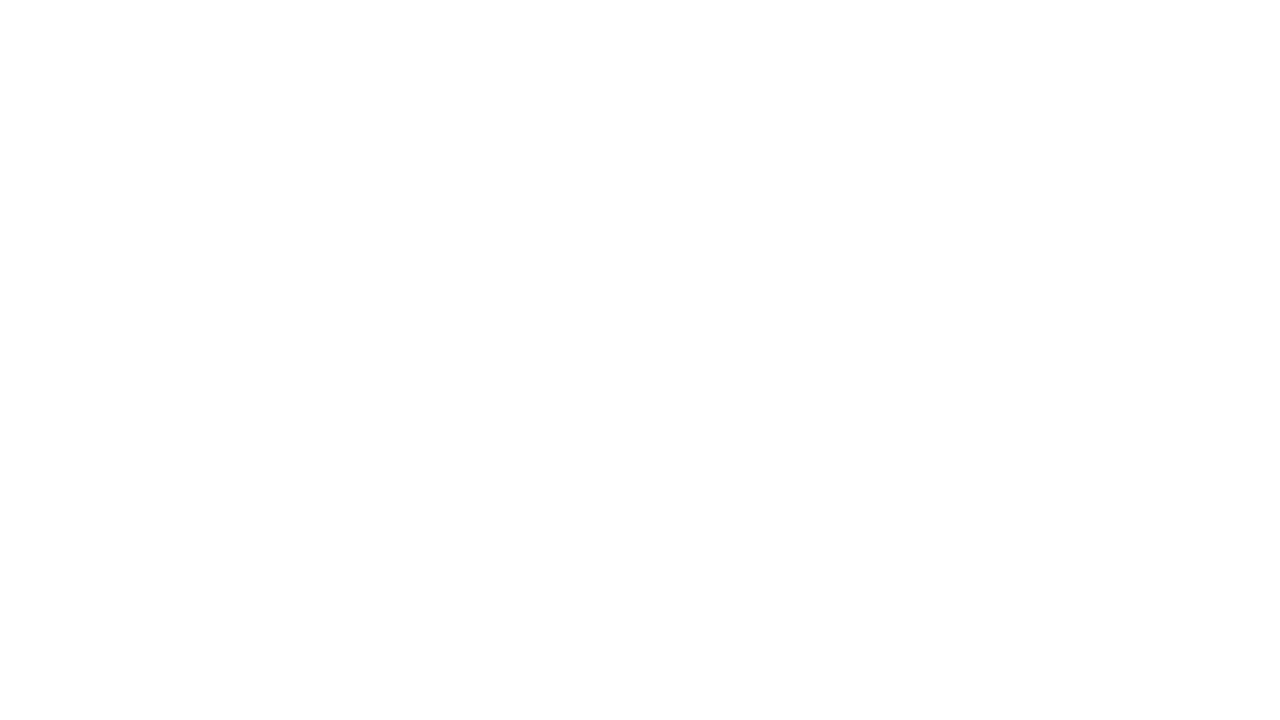